Tests keyboard key press functionality by pressing the backspace key and verifying the result is displayed on the page

Starting URL: http://the-internet.herokuapp.com/key_presses

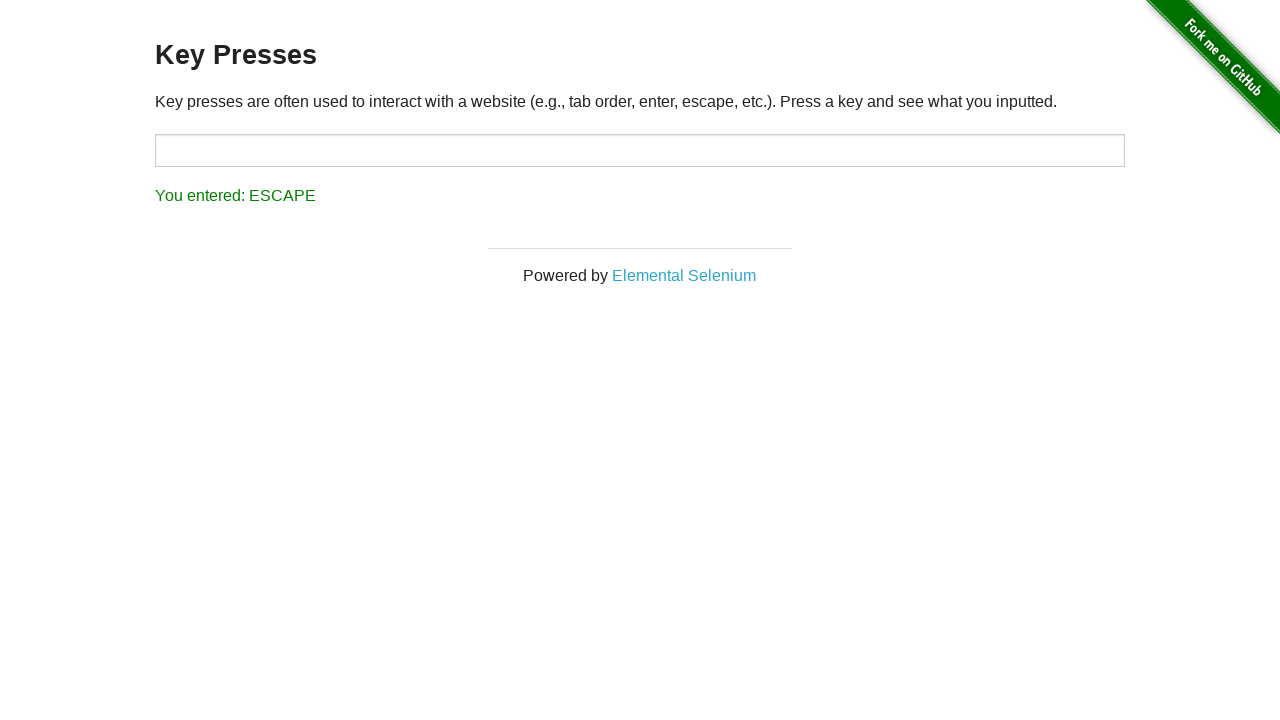

Pressed the Backspace key
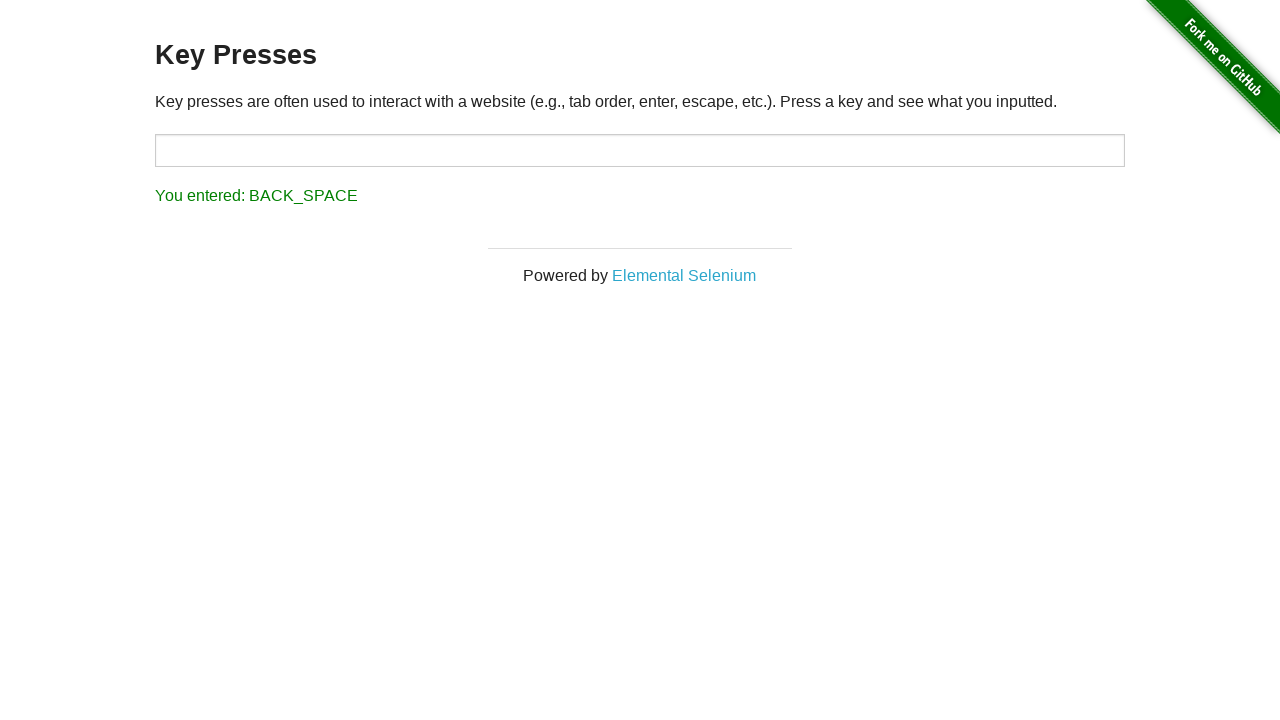

Result element loaded and is visible on the page
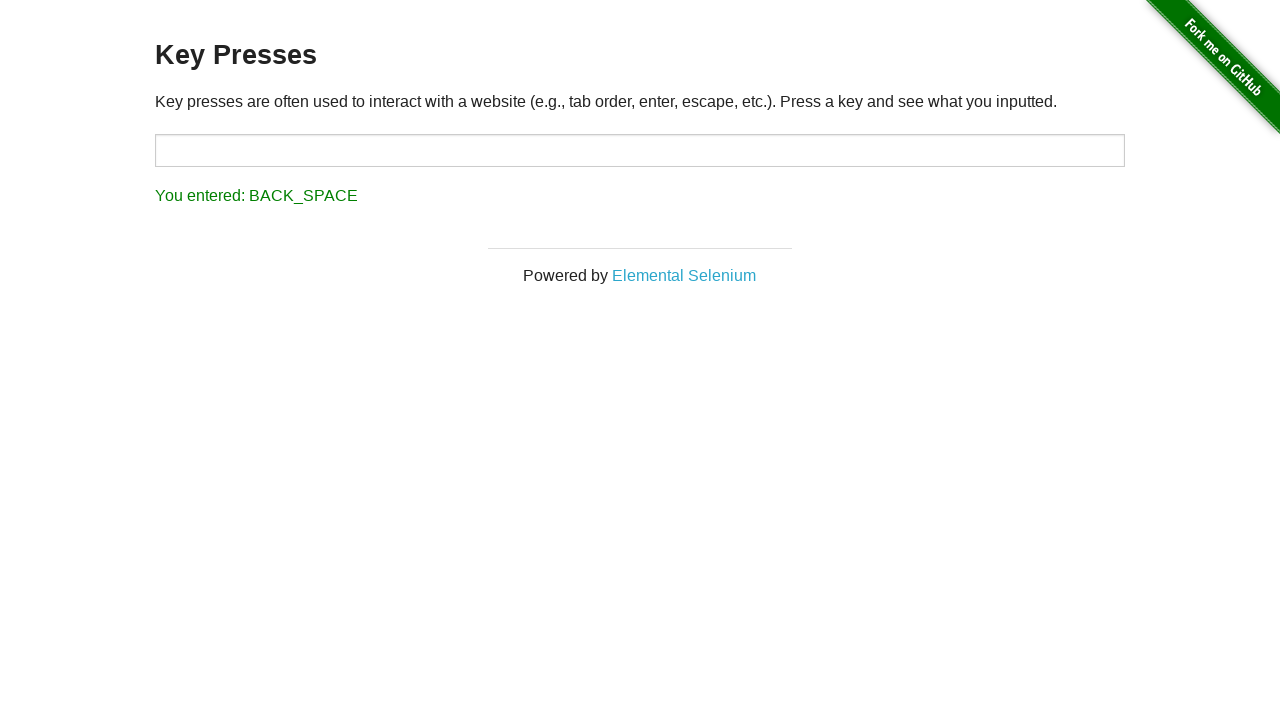

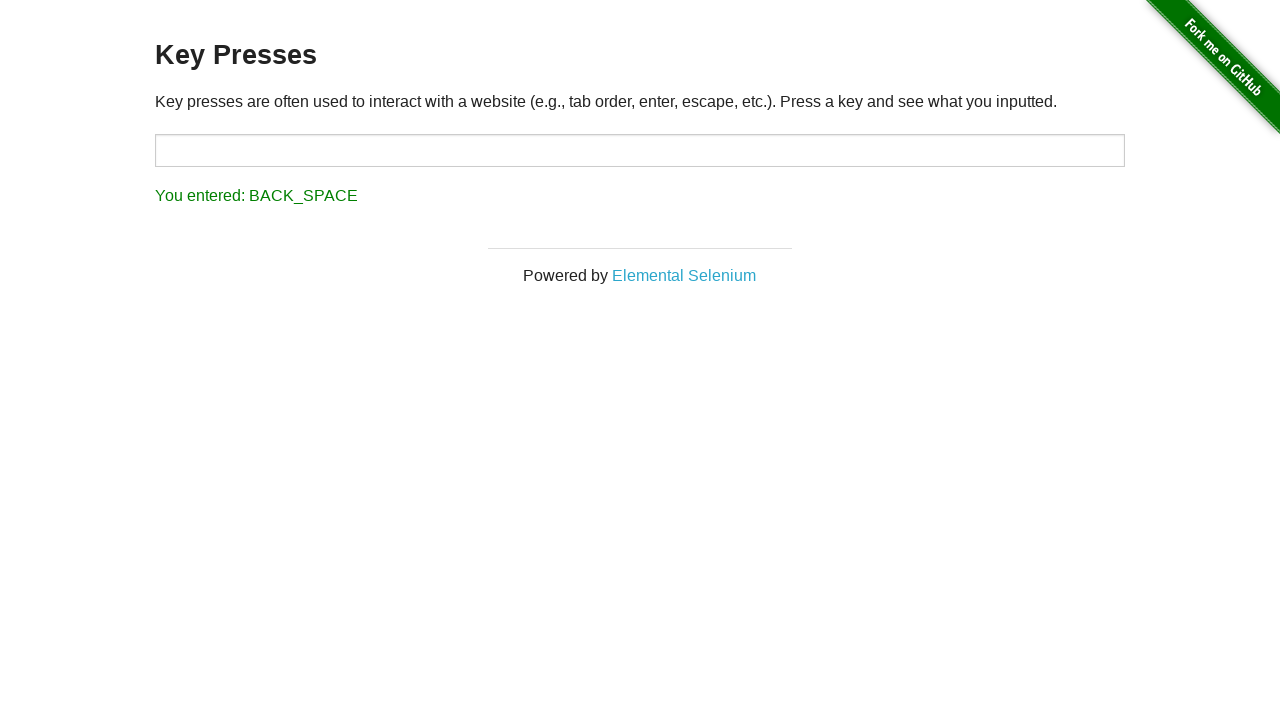